Tests JavaScript alert handling by interacting with three different types of alerts: simple alert, confirmation dialog, and prompt dialog

Starting URL: https://the-internet.herokuapp.com/javascript_alerts

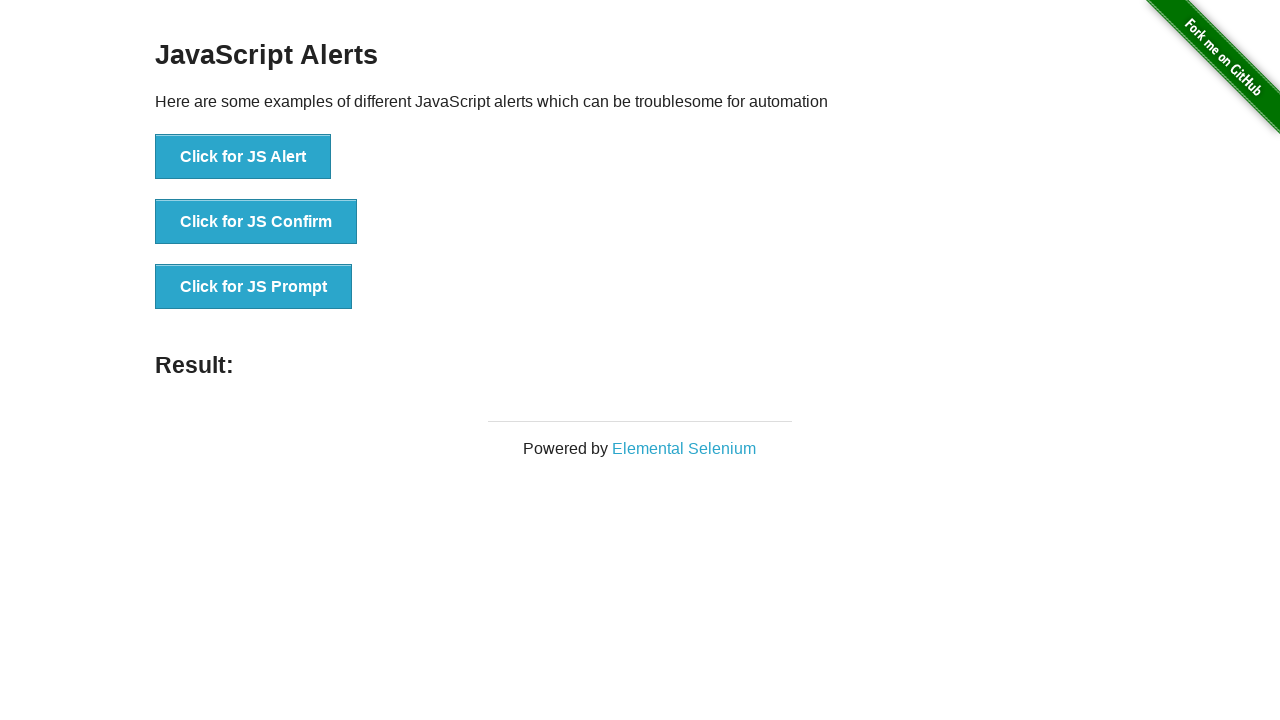

Clicked button to trigger JavaScript alert at (243, 157) on xpath=//ul//li//button[text()='Click for JS Alert']
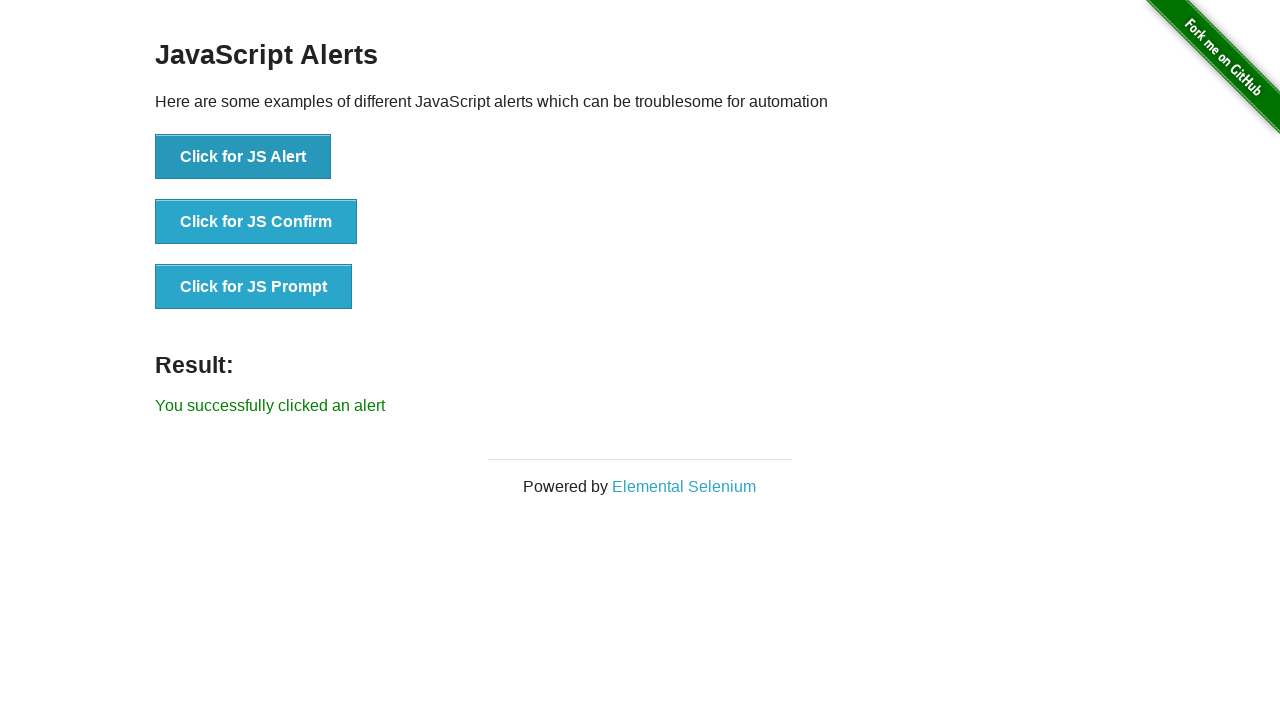

Set up dialog handler to accept alerts
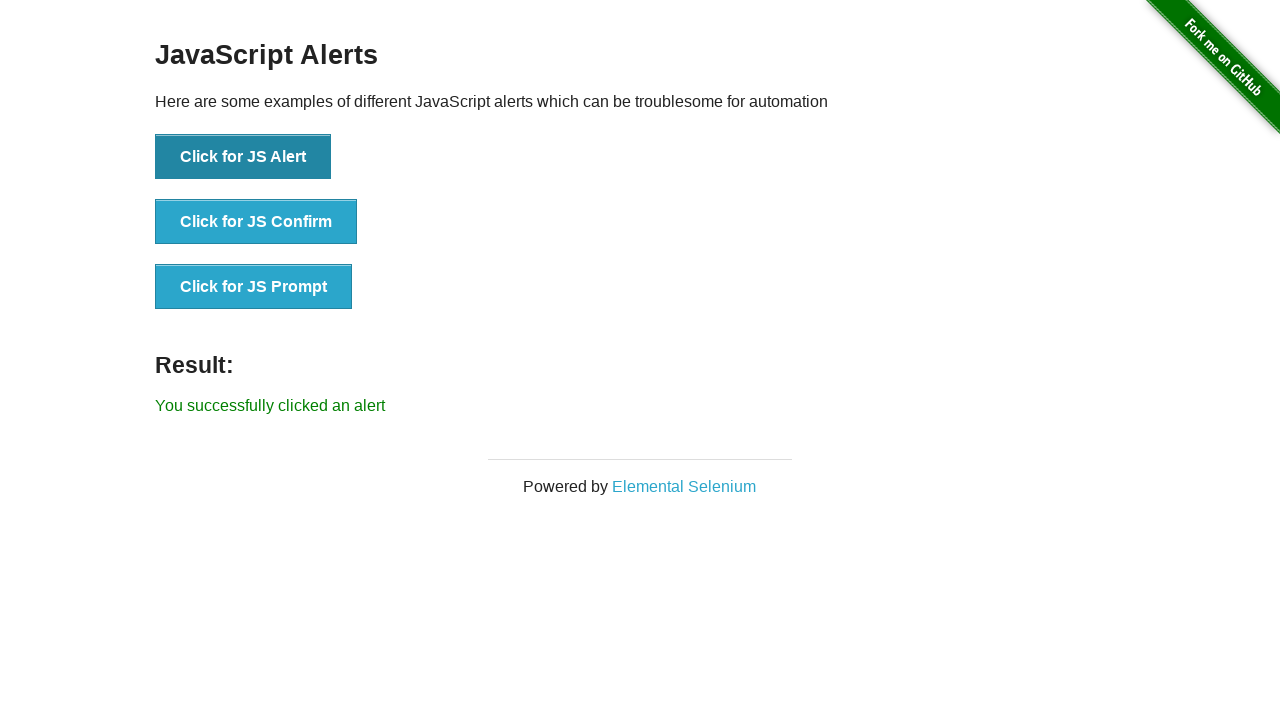

Waited 2 seconds after handling first alert
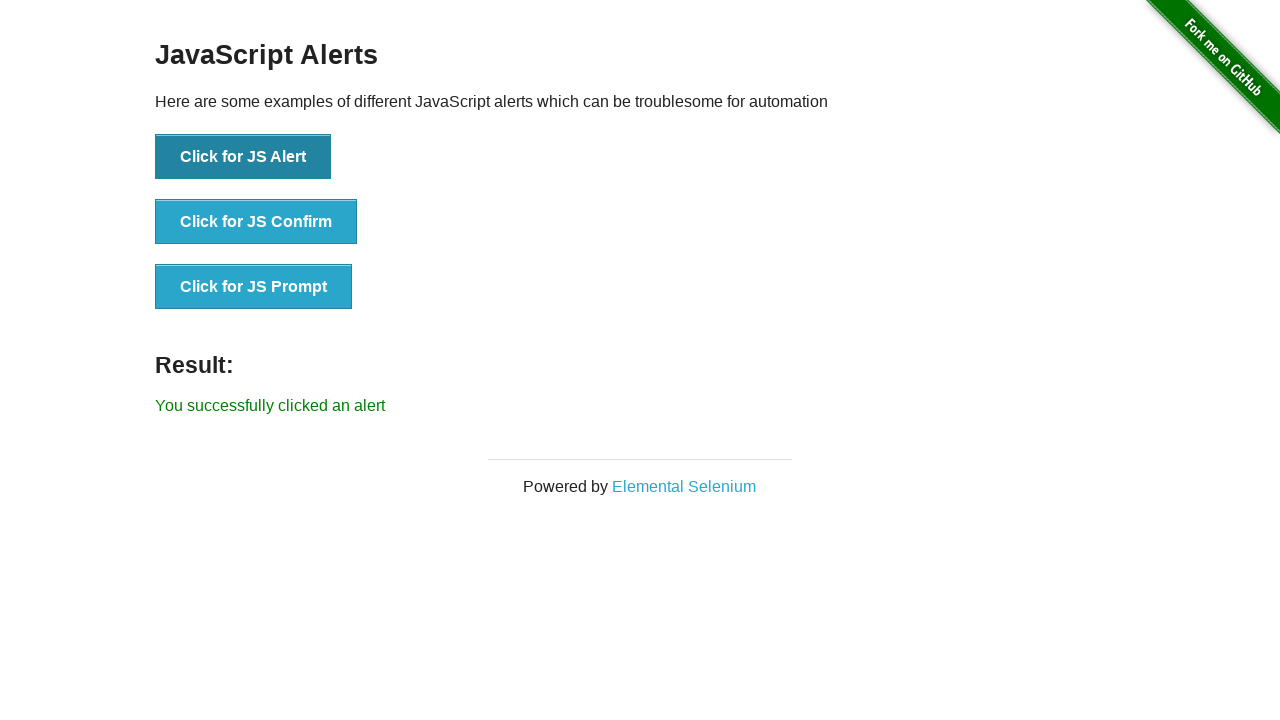

Clicked button to trigger JavaScript confirm dialog at (256, 222) on xpath=//ul//li//button[text()='Click for JS Confirm']
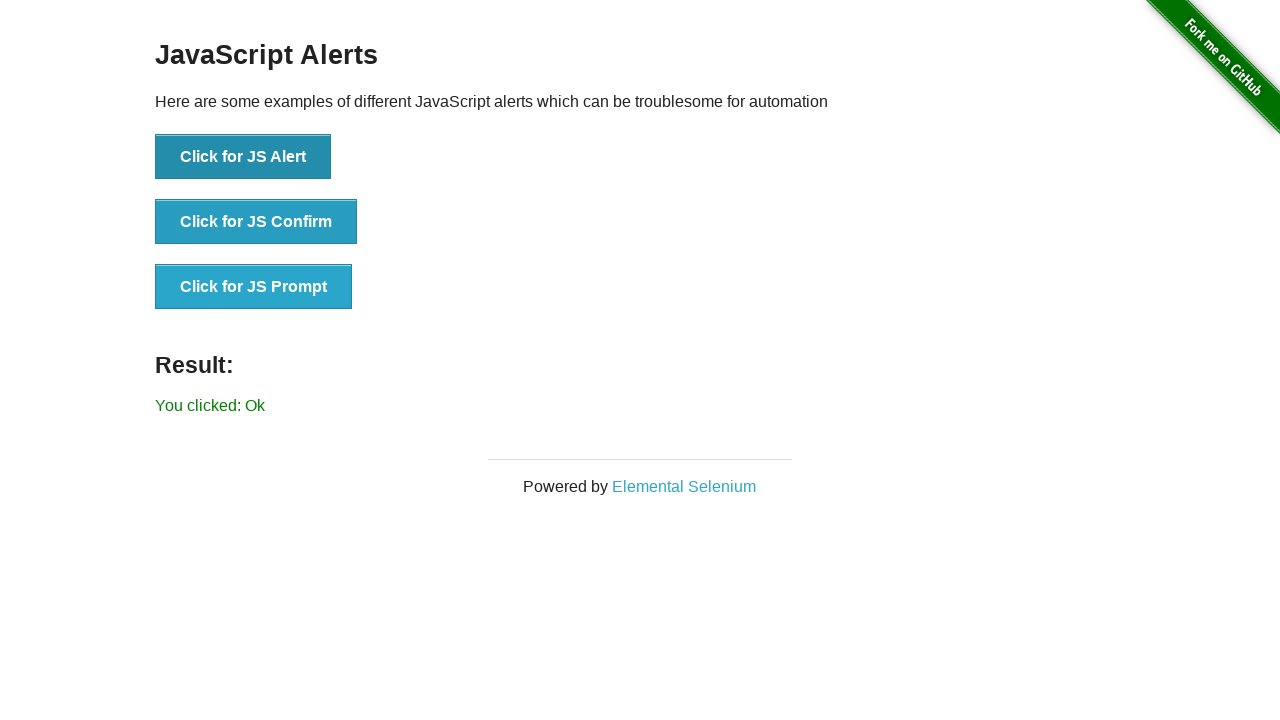

Set up dialog handler to dismiss confirmation dialogs
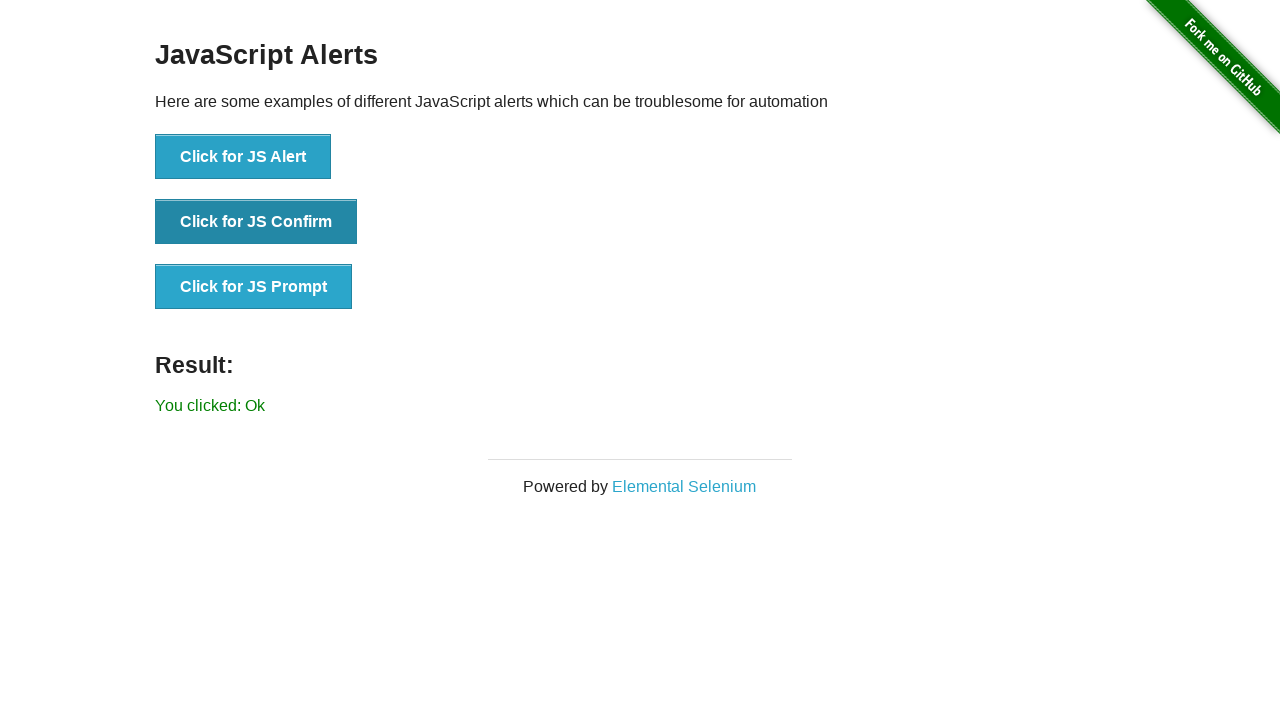

Waited 2 seconds after dismissing confirmation dialog
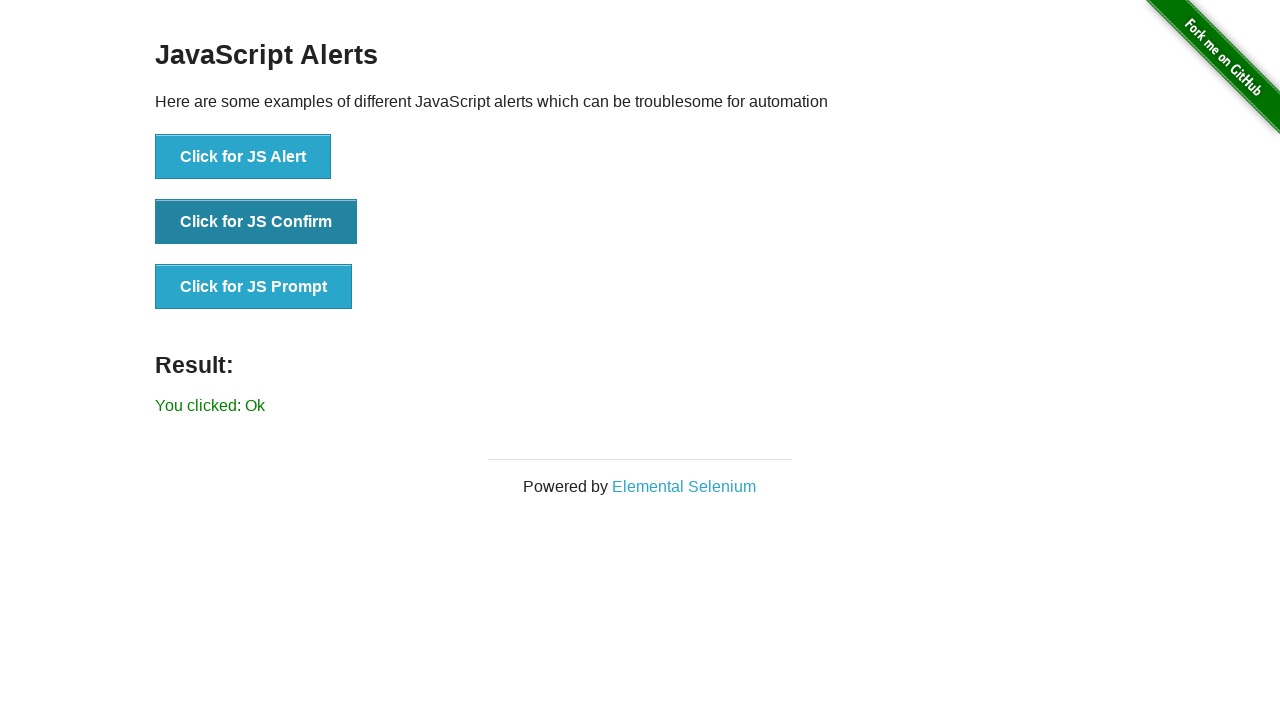

Set up dialog handler to accept prompt with text 'Selenium Training'
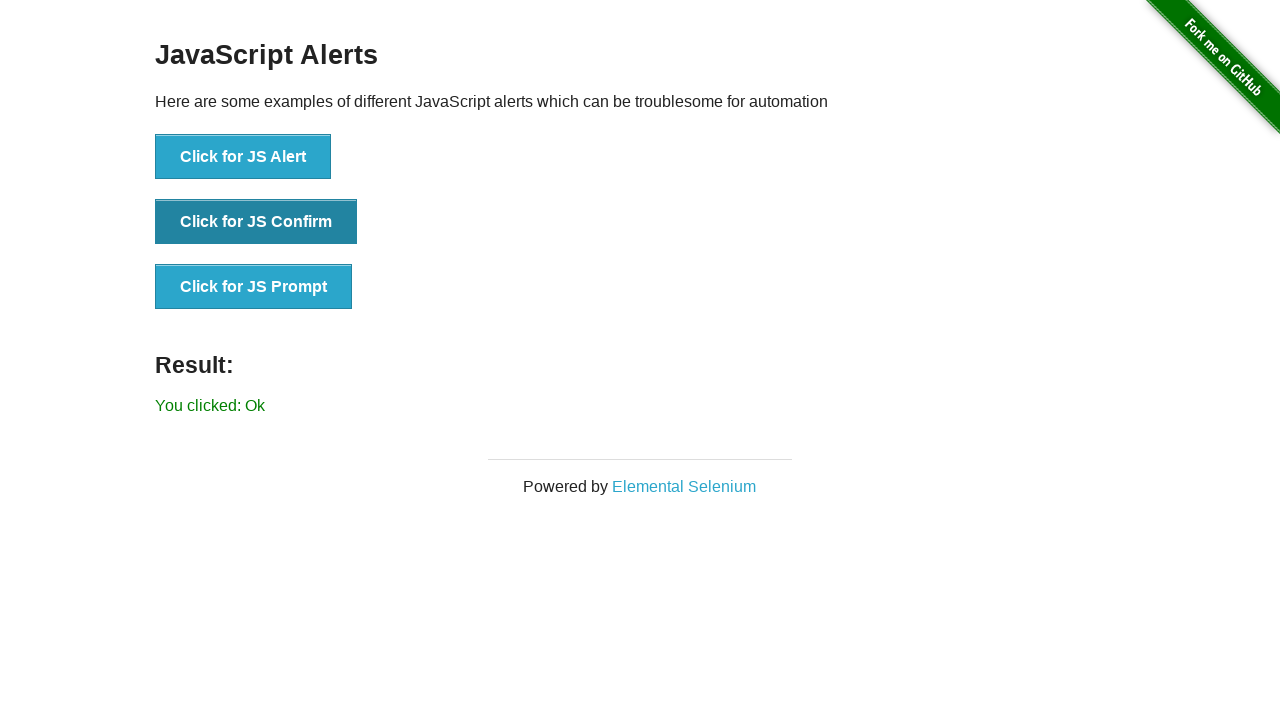

Clicked button to trigger JavaScript prompt dialog at (254, 287) on xpath=//ul//li//button[text()='Click for JS Prompt']
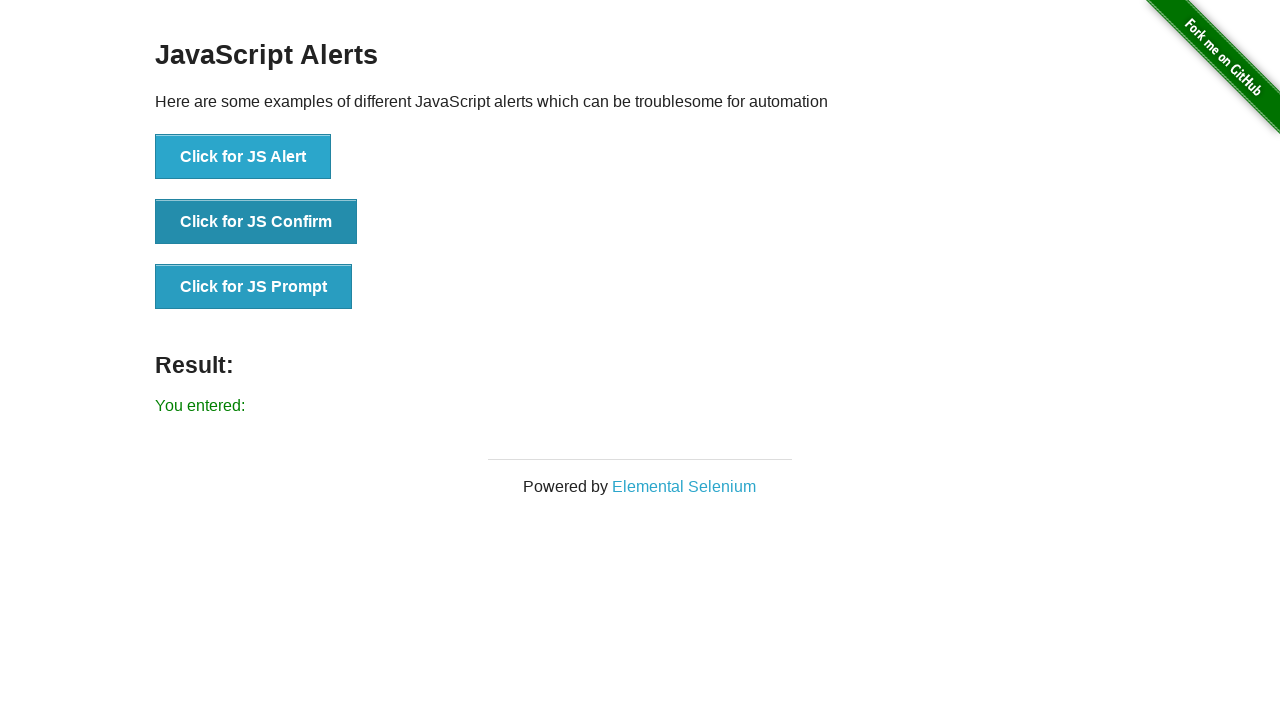

Extracted result text from page after handling prompt
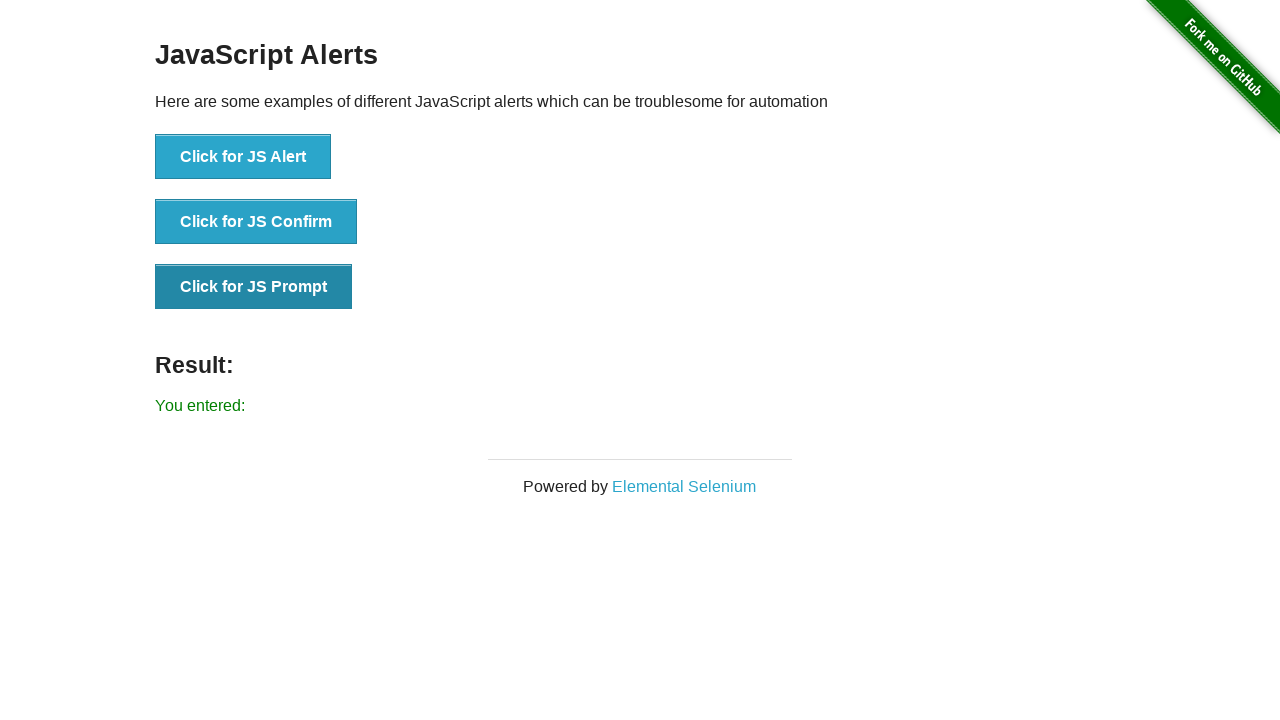

Printed result: You entered: 
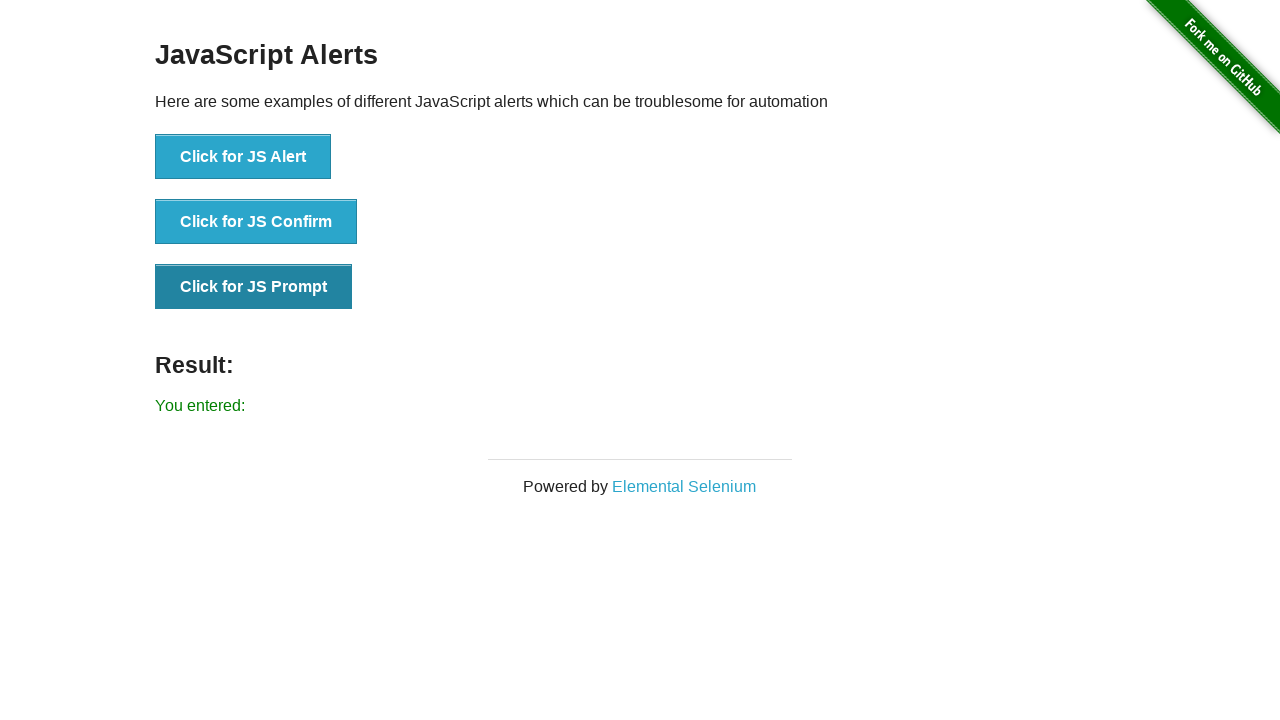

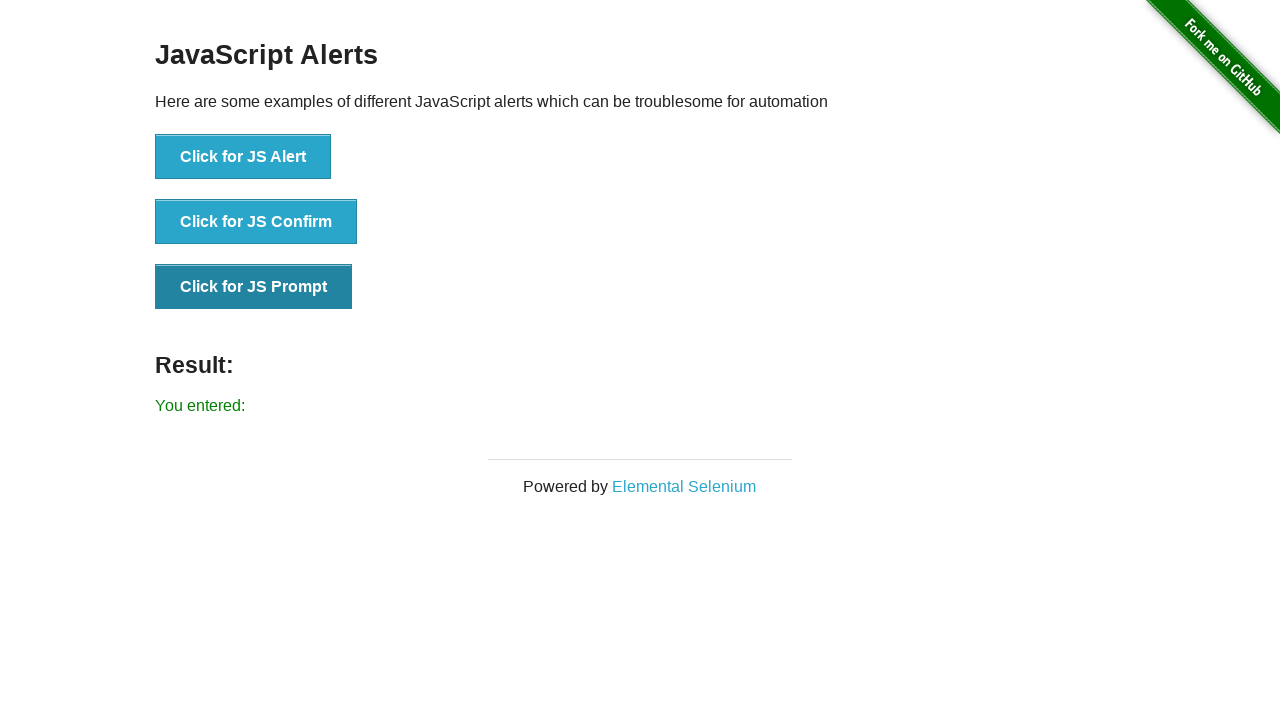